Tests adding a product to cart by browsing the product list, finding a product containing "Cucumber" in the name, and clicking its "ADD TO CART" button.

Starting URL: https://rahulshettyacademy.com/seleniumPractise/#/

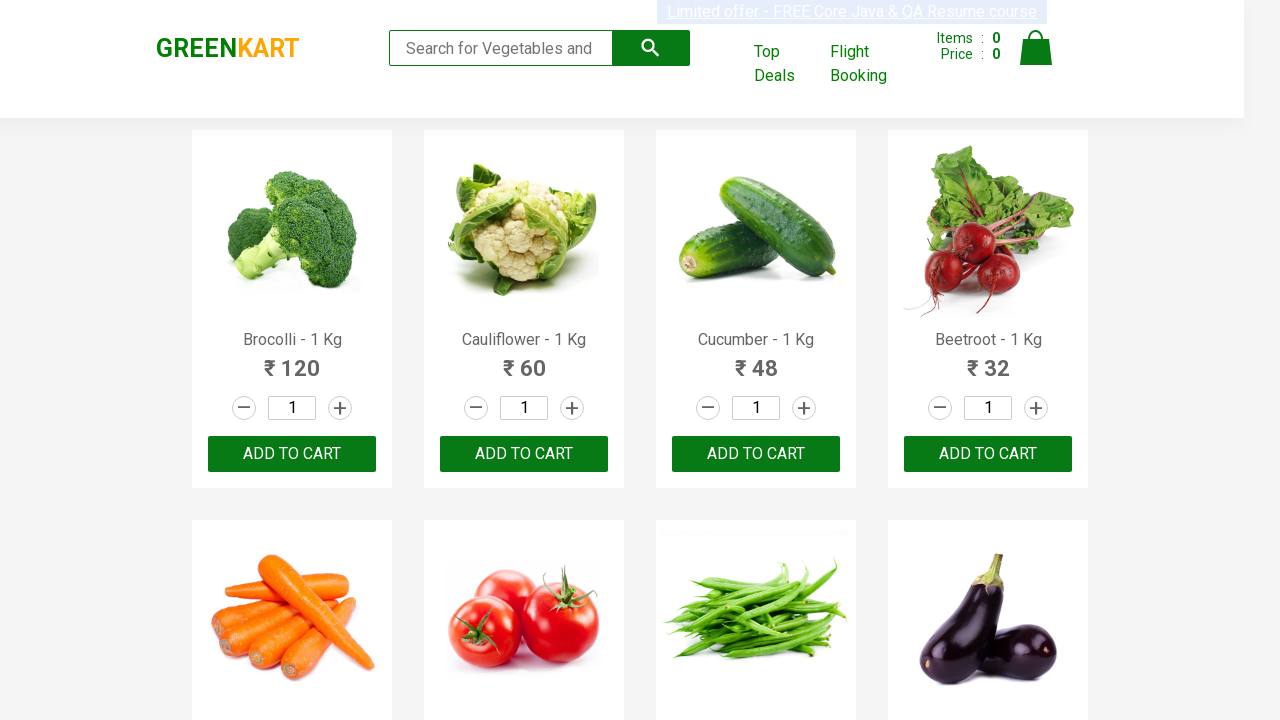

Waited for product list to load
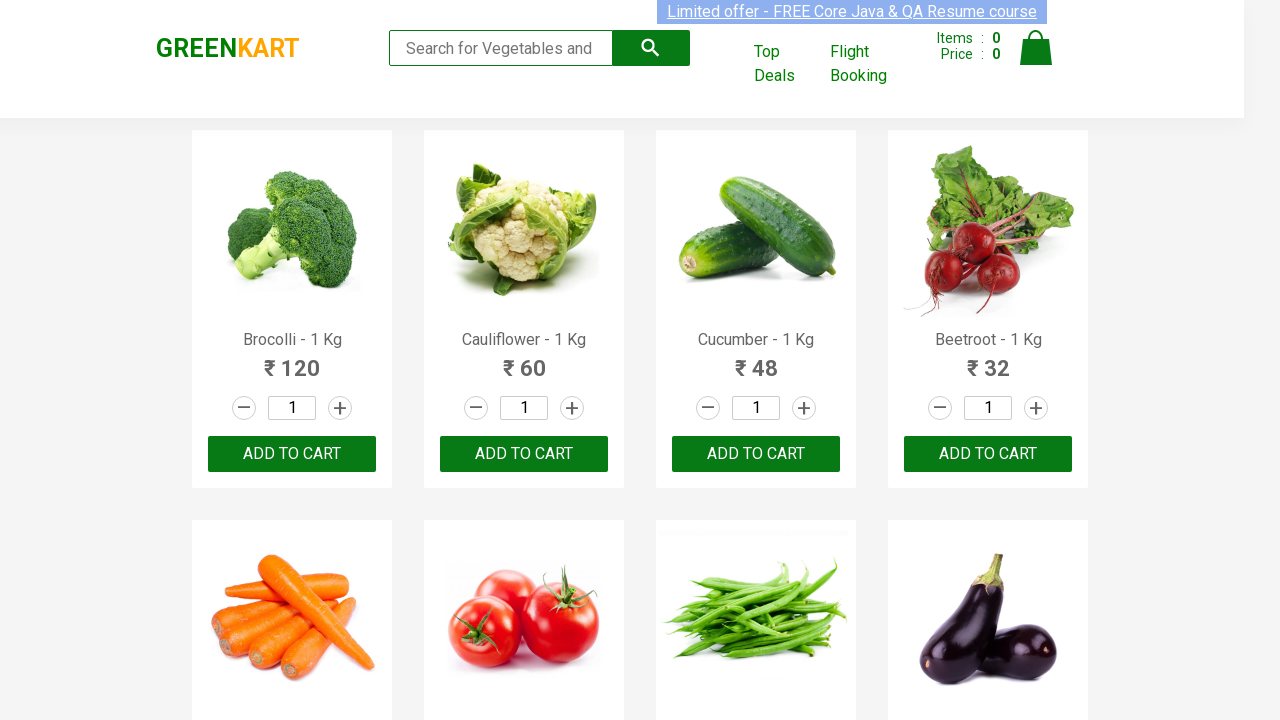

Retrieved all product name elements from the page
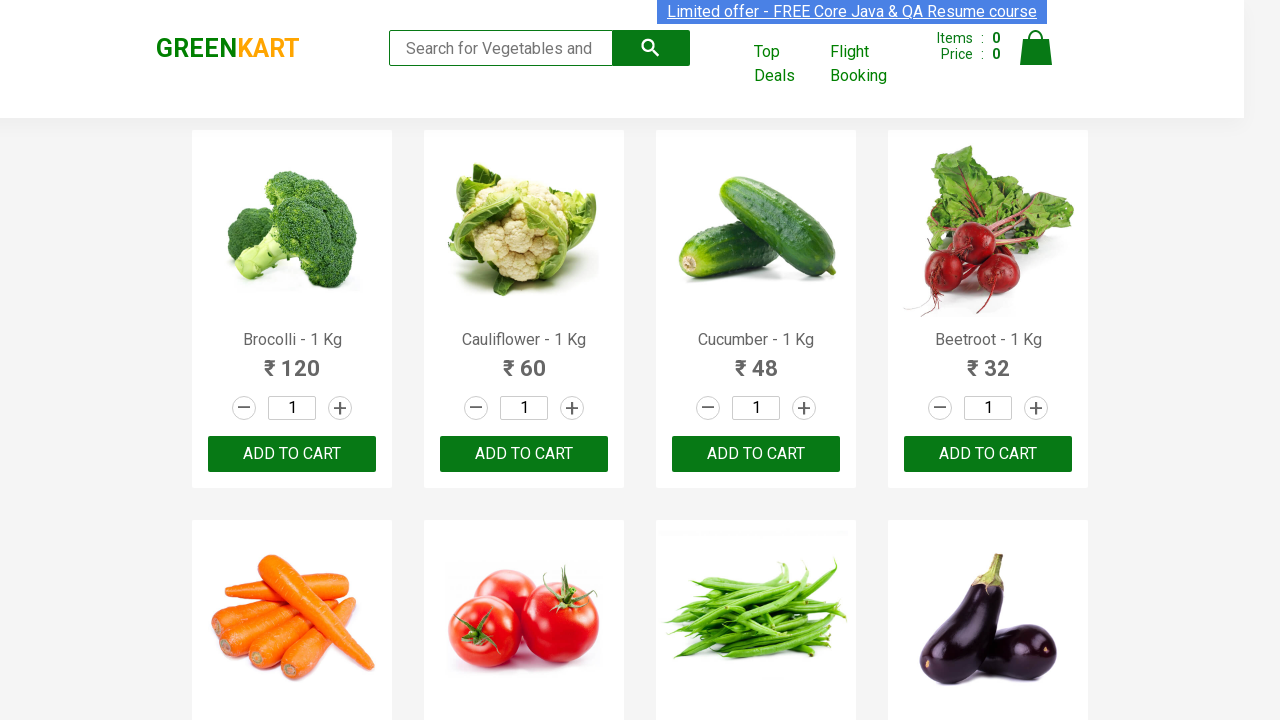

Checked product 1: 'Brocolli - 1 Kg'
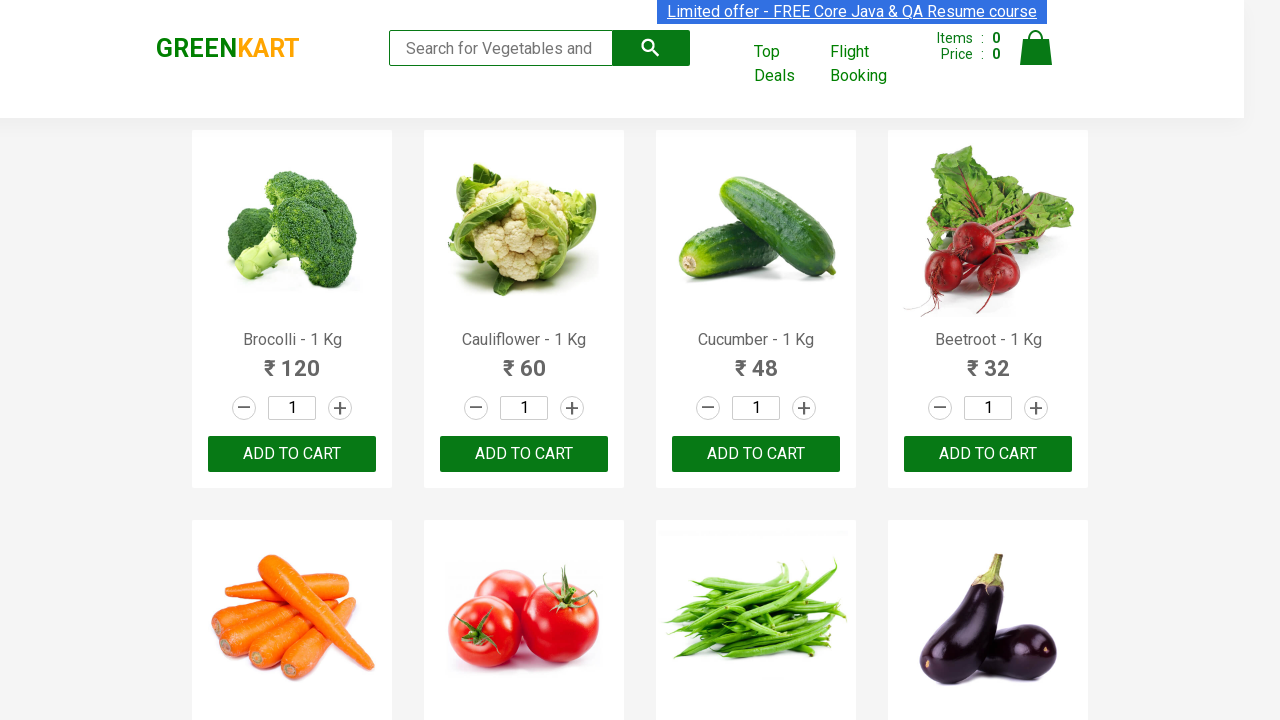

Checked product 2: 'Cauliflower - 1 Kg'
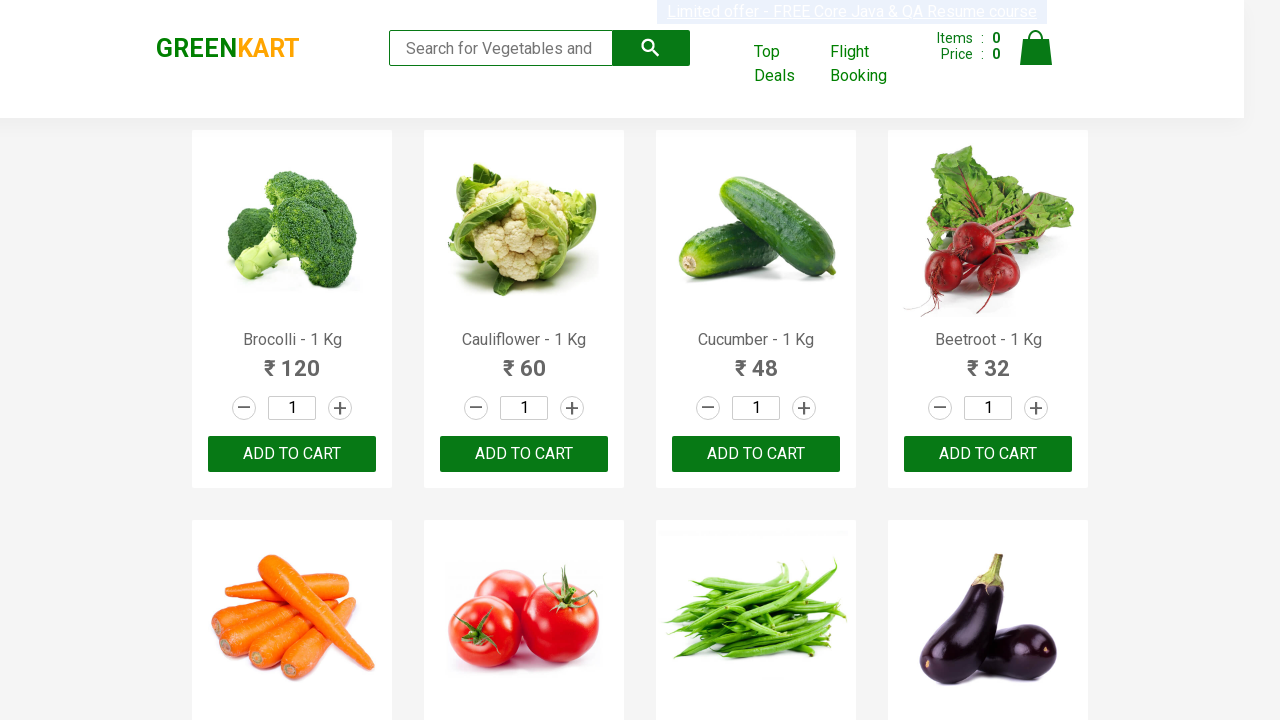

Checked product 3: 'Cucumber - 1 Kg'
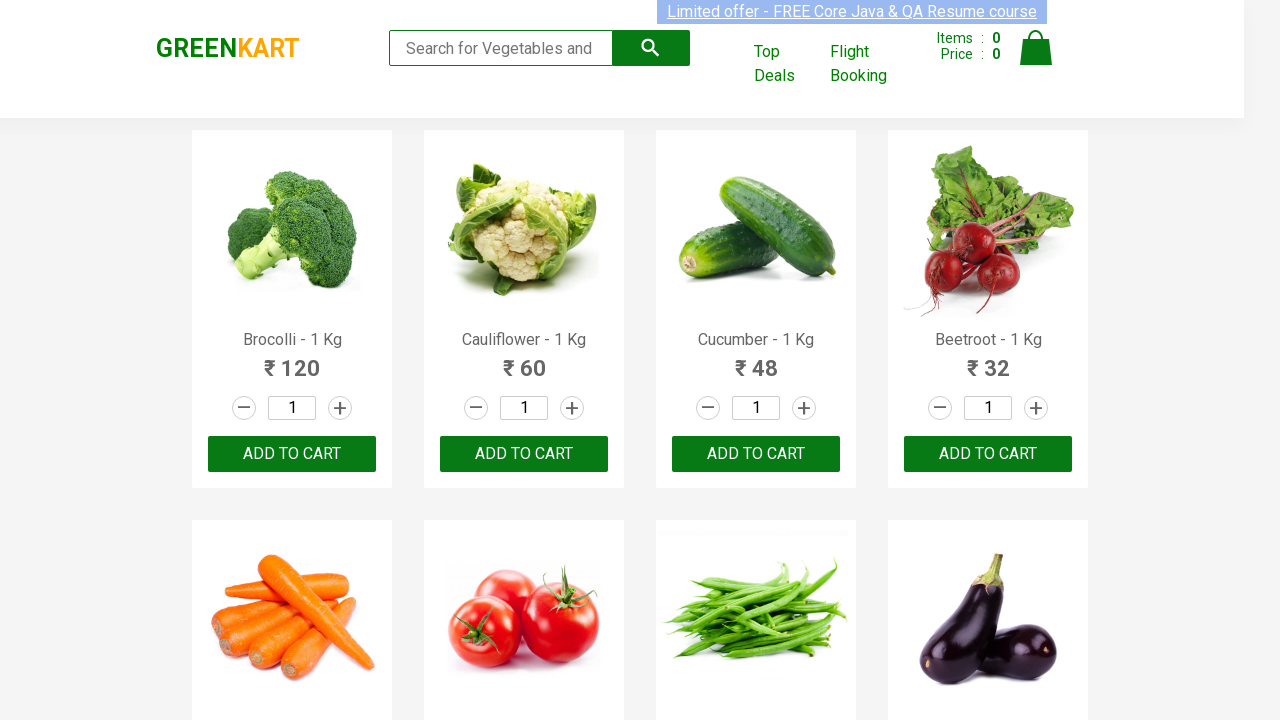

Found product containing 'Cucumber', retrieved ADD TO CART buttons
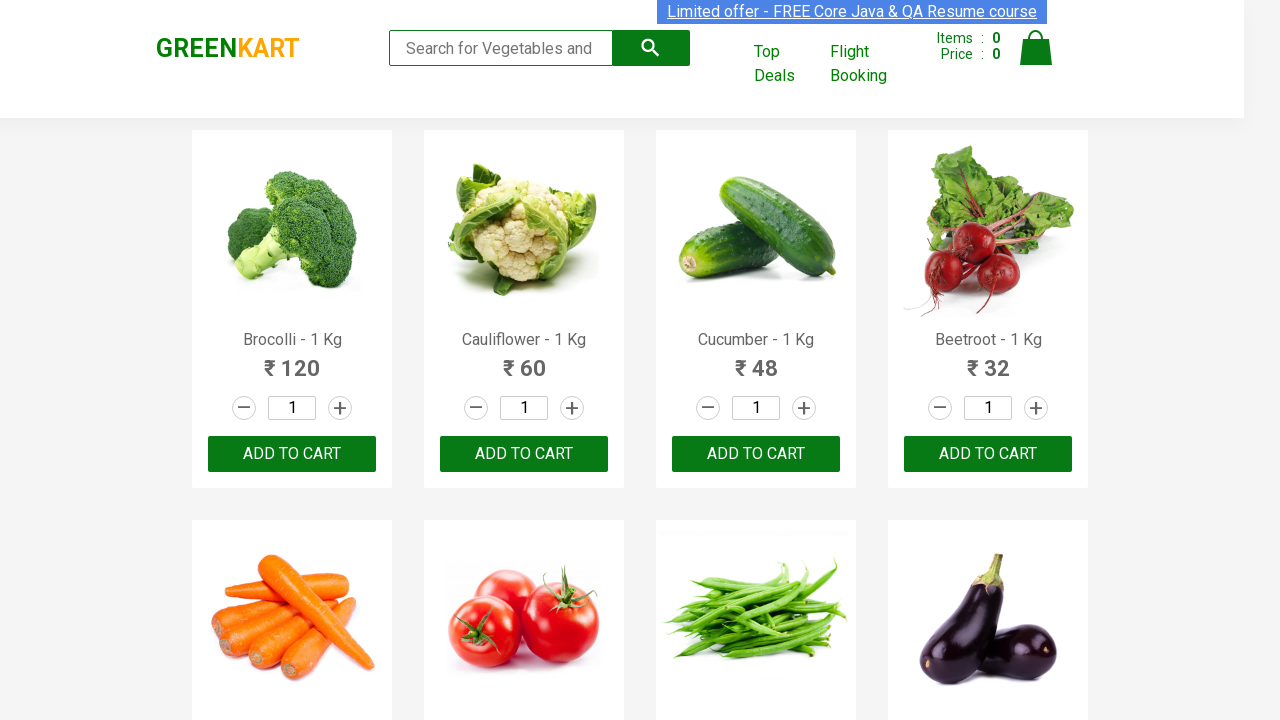

Clicked ADD TO CART button for Cucumber product at index 2 at (756, 454) on xpath=//button[text()='ADD TO CART'] >> nth=2
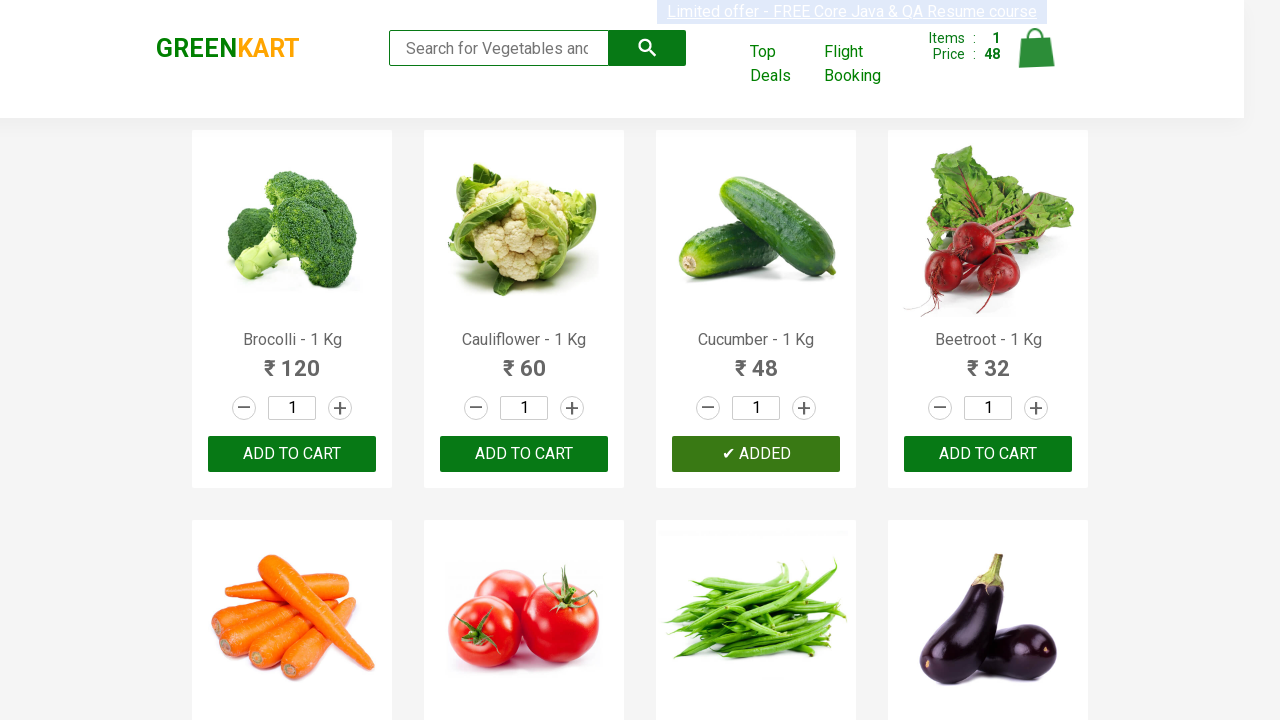

Waited for cart to update
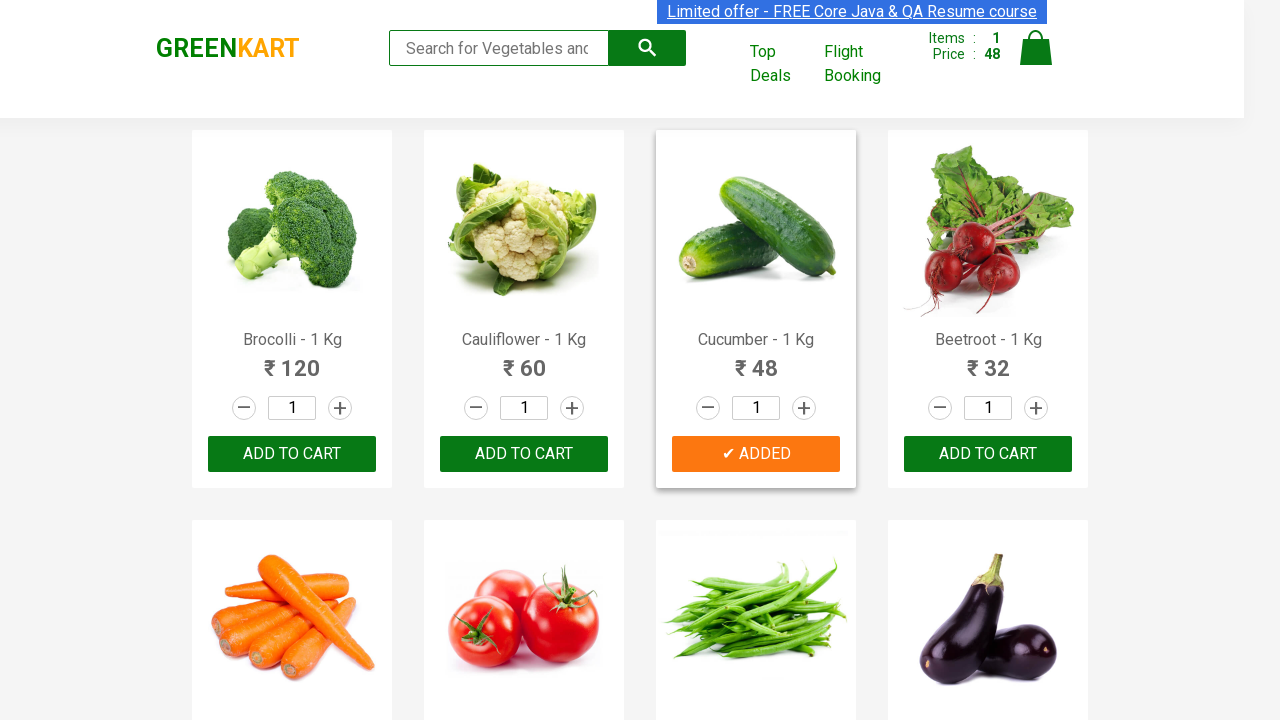

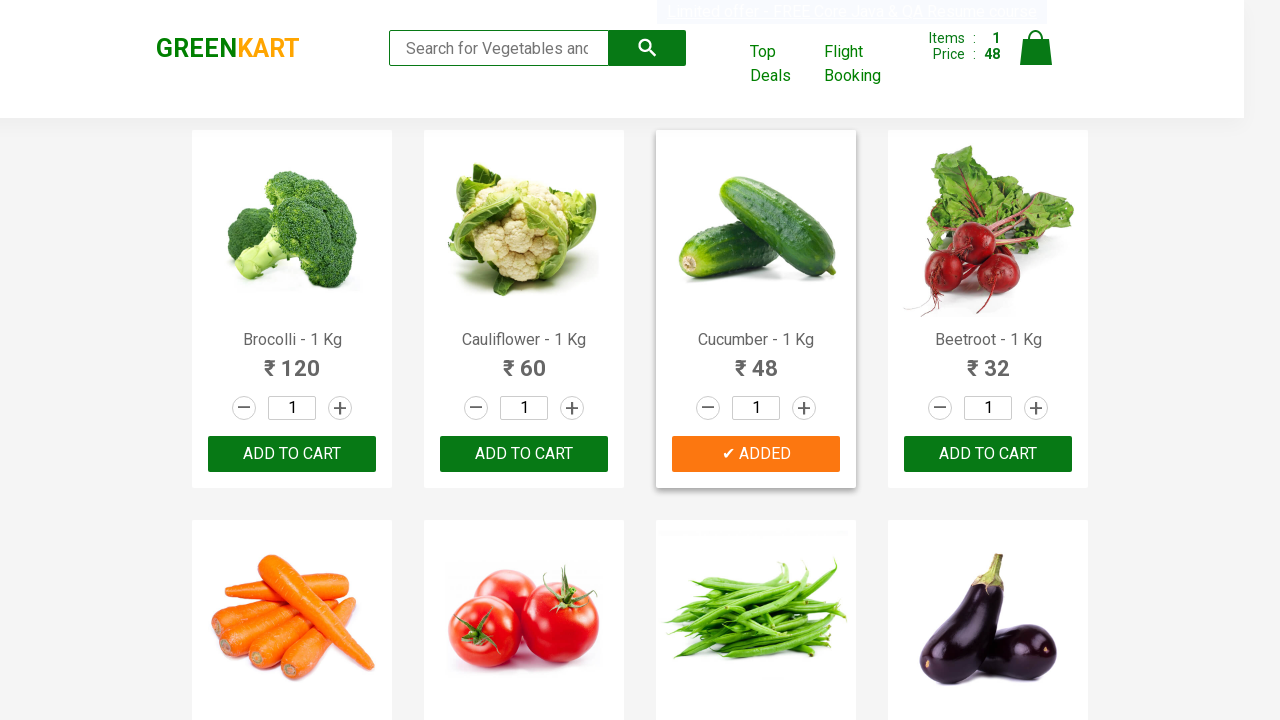